Tests image loading by waiting for the third image to load and retrieving its src attribute

Starting URL: https://bonigarcia.dev/selenium-webdriver-java/loading-images.html

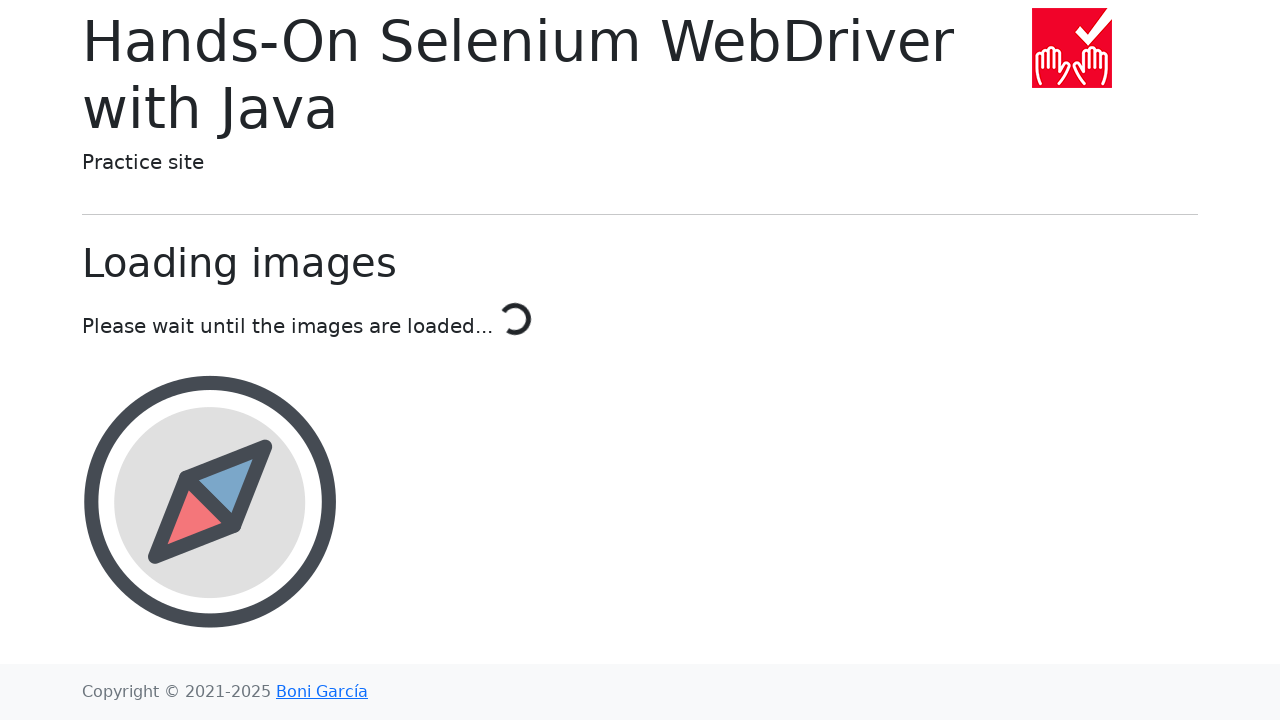

Waited for third image with id 'award' to become visible
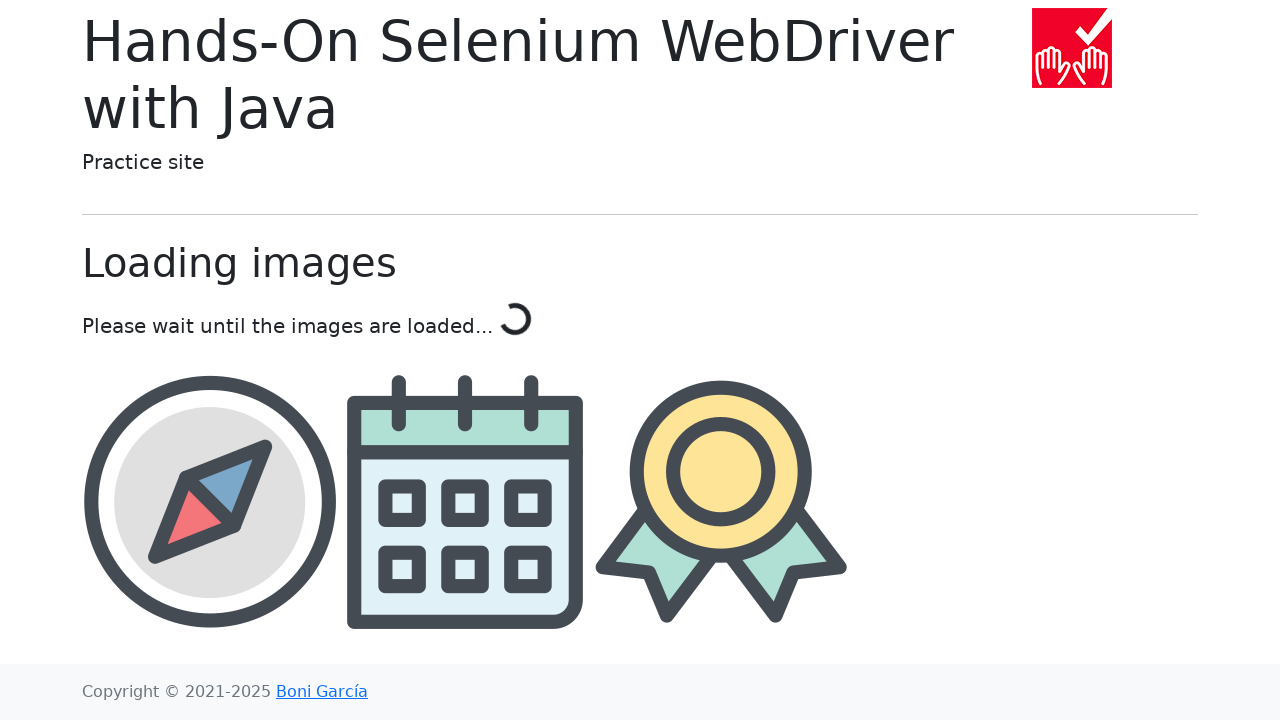

Retrieved src attribute of third image: img/award.png
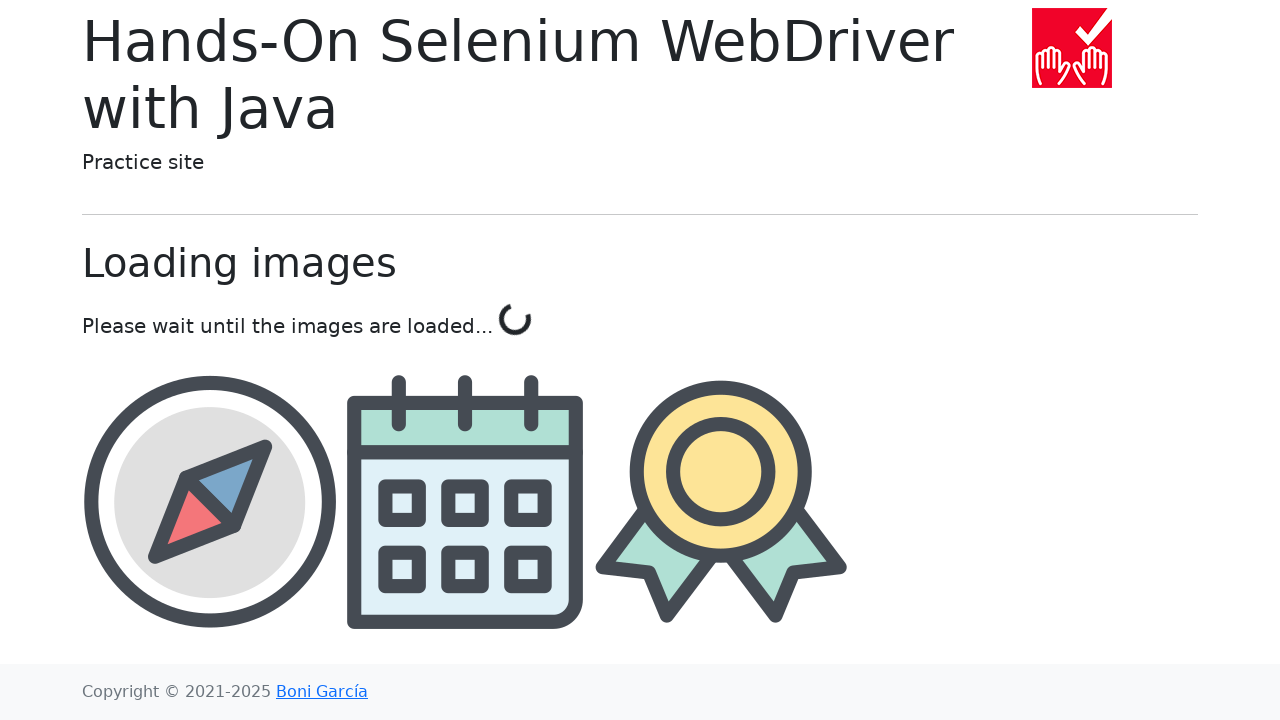

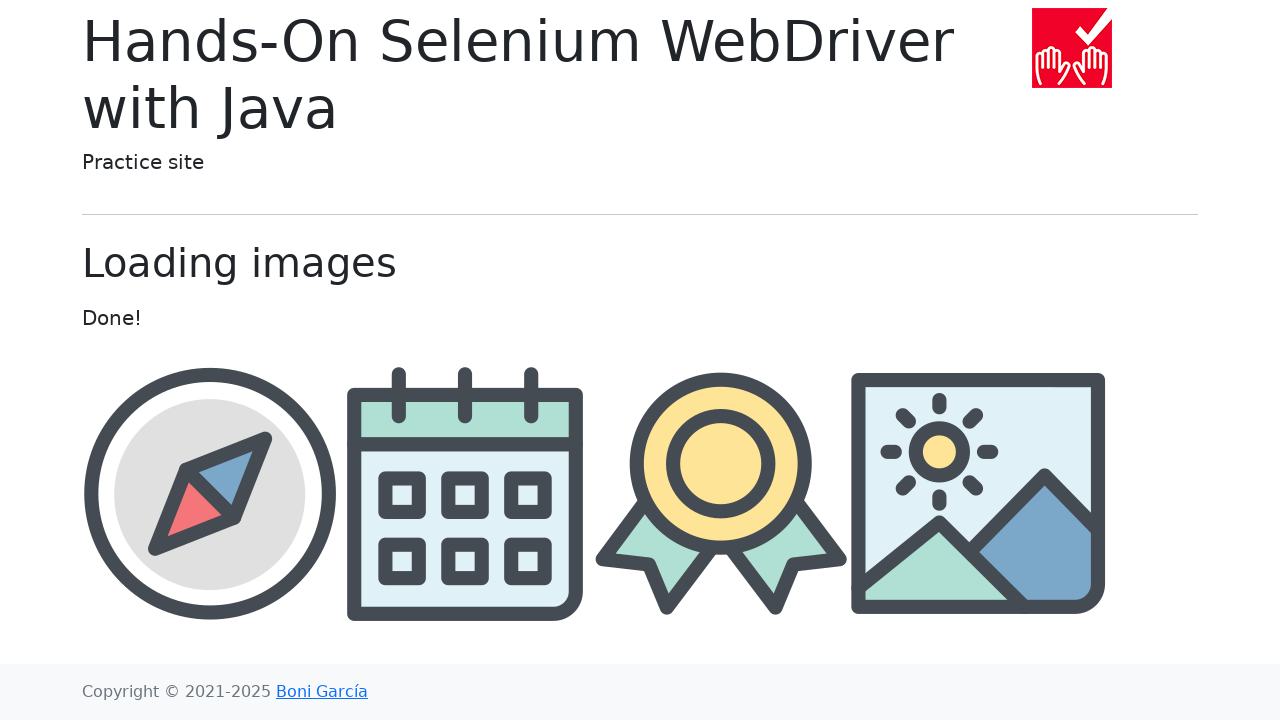